Opens the Rahul Shetty Academy Automation Practice page and verifies it loads successfully by waiting for the page to be ready.

Starting URL: https://rahulshettyacademy.com/AutomationPractice/

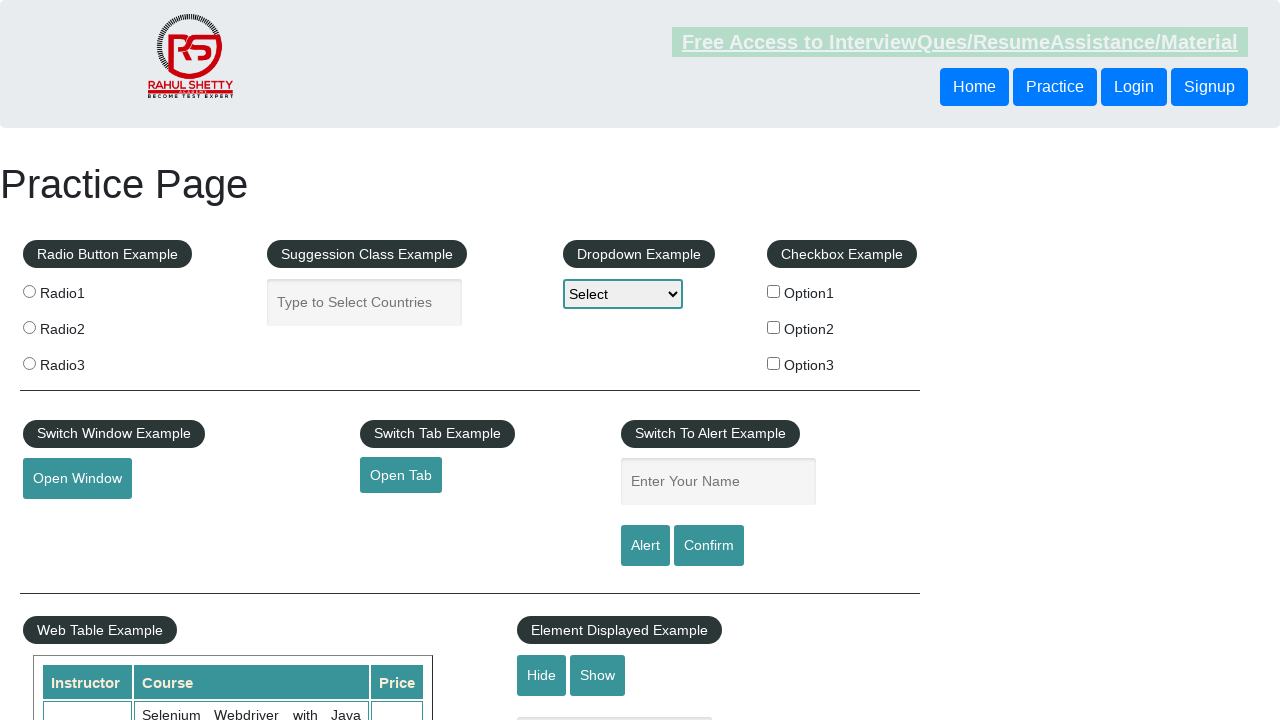

Navigated to Rahul Shetty Academy Automation Practice page
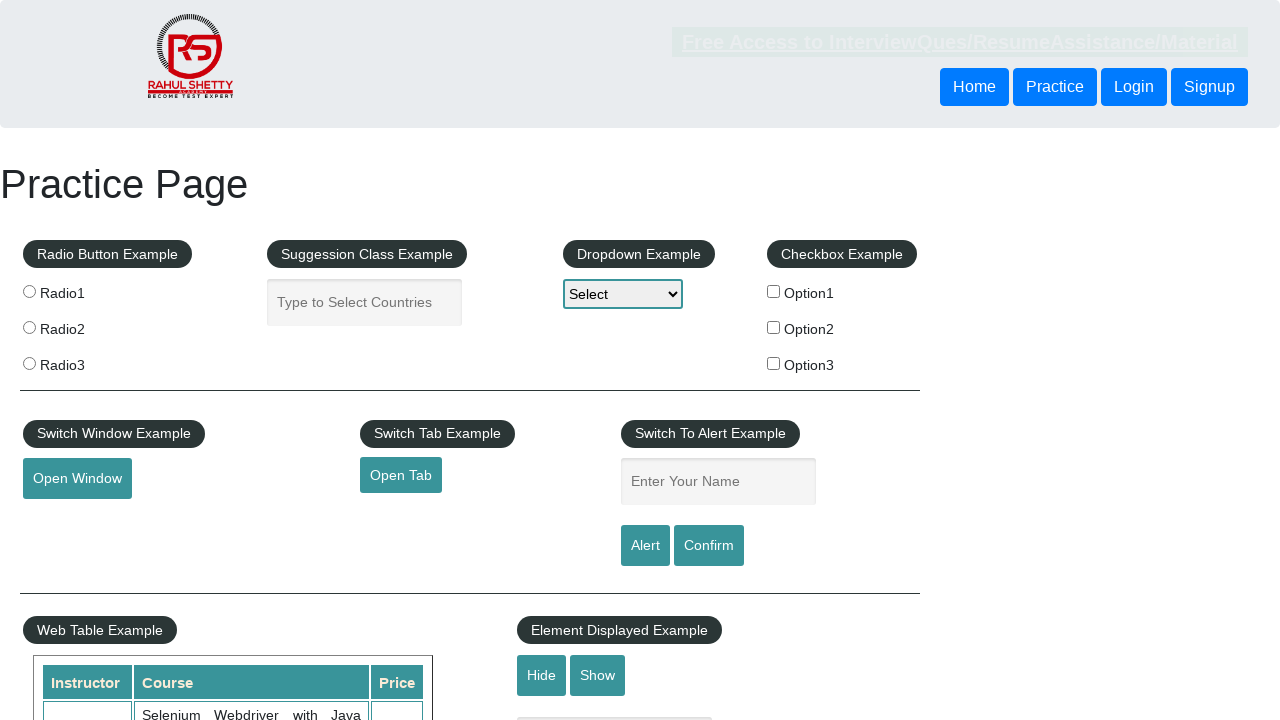

Page DOM content loaded
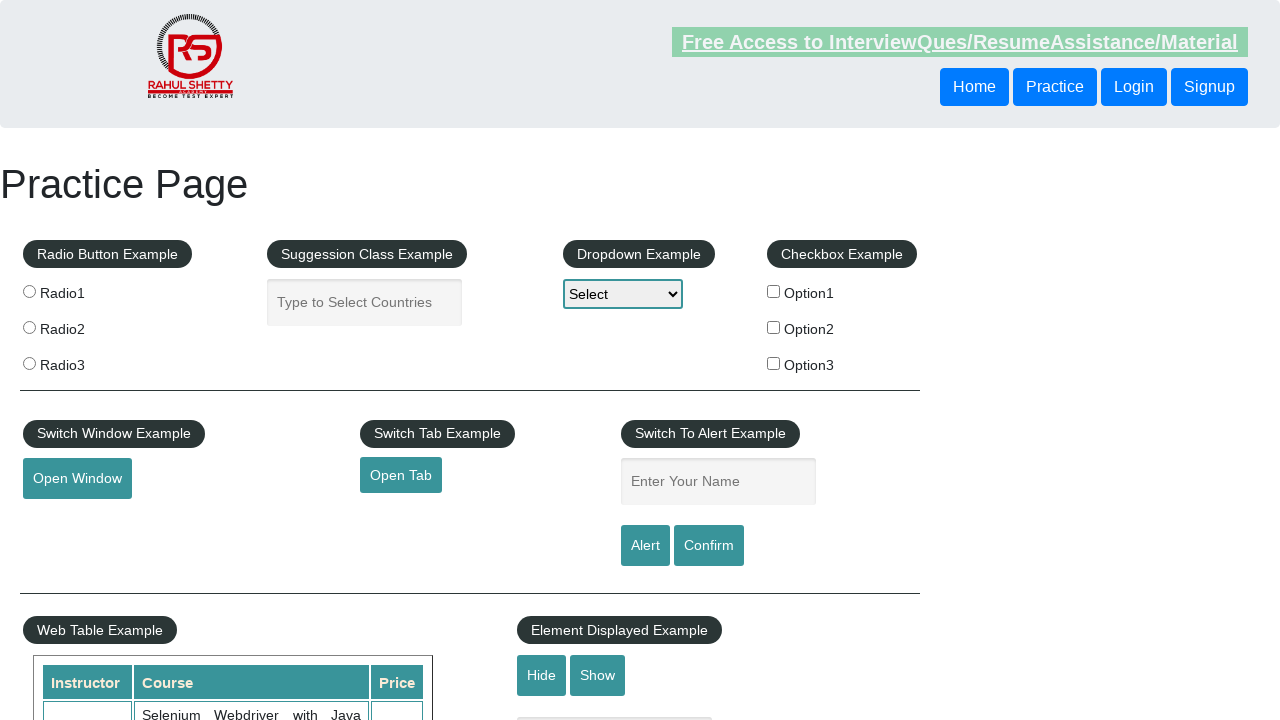

Page body element is visible and ready
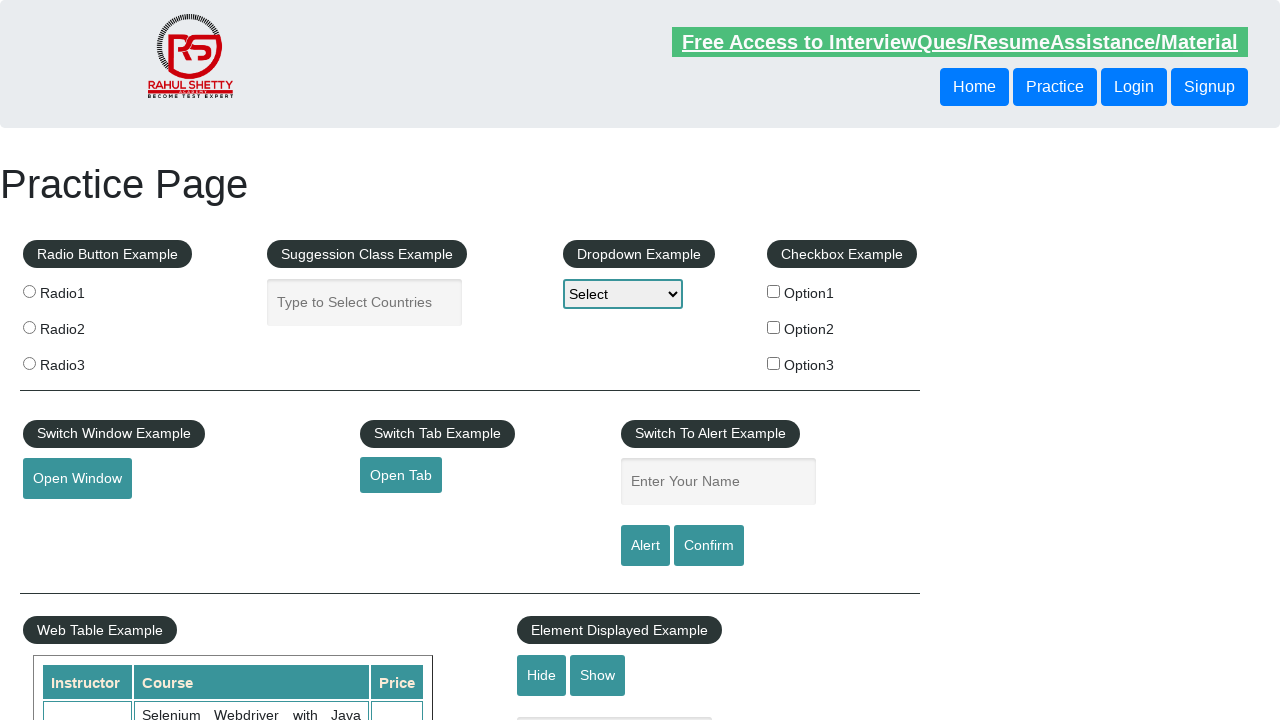

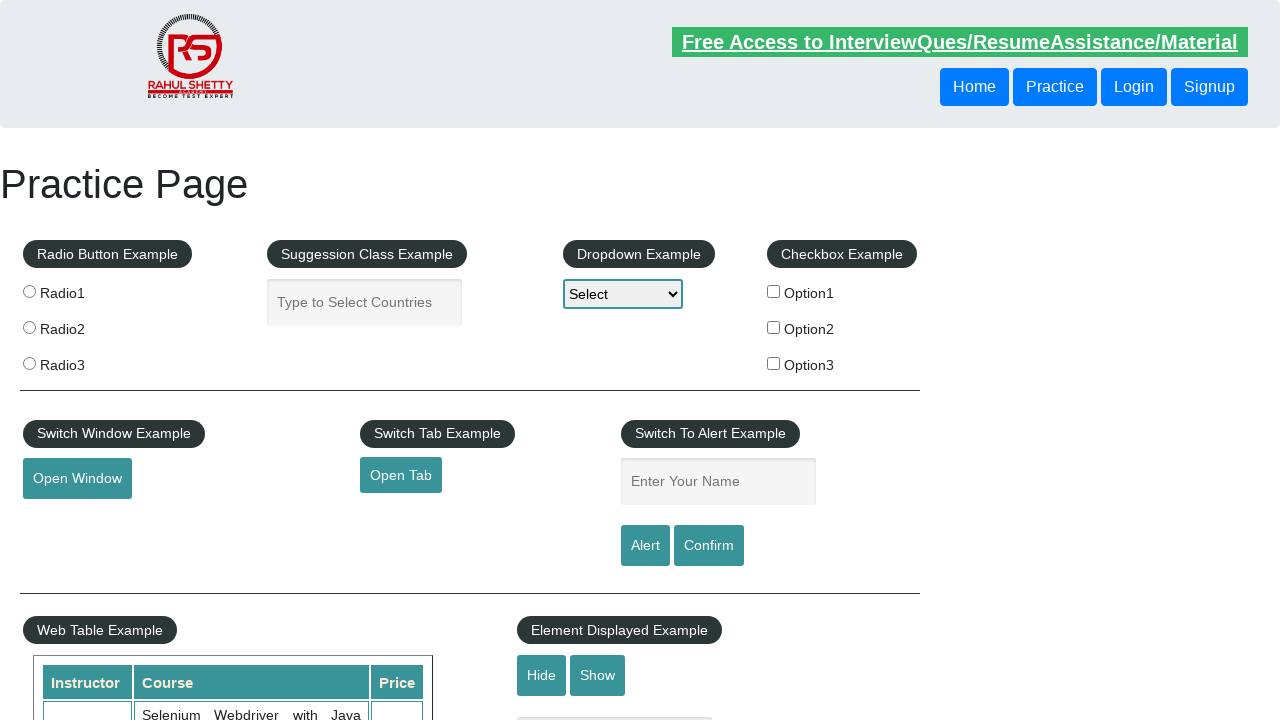